Navigates to an online grocery store and adds specific items (Cucumber, Brocolli, Beetroot) to the cart by finding them in the product list and clicking their "Add to cart" buttons

Starting URL: https://rahulshettyacademy.com/seleniumPractise/

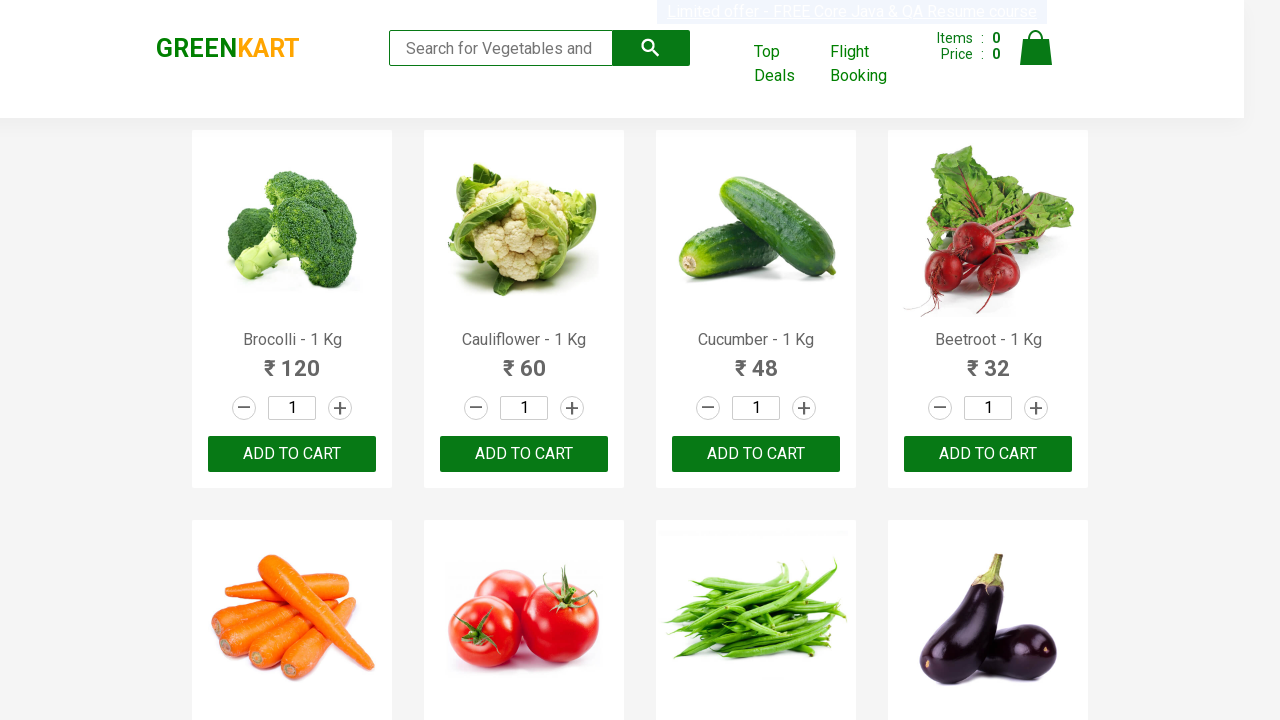

Waited for product list to load
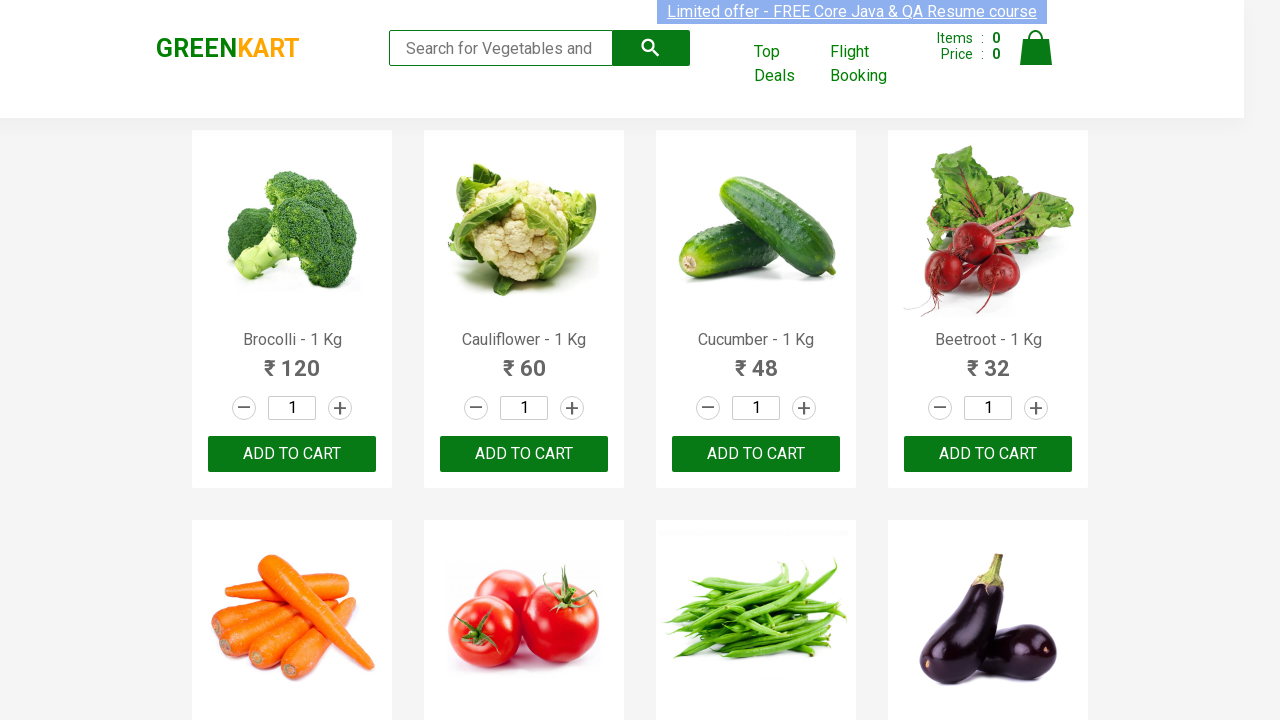

Defined items needed: Cucumber, Brocolli, Beetroot
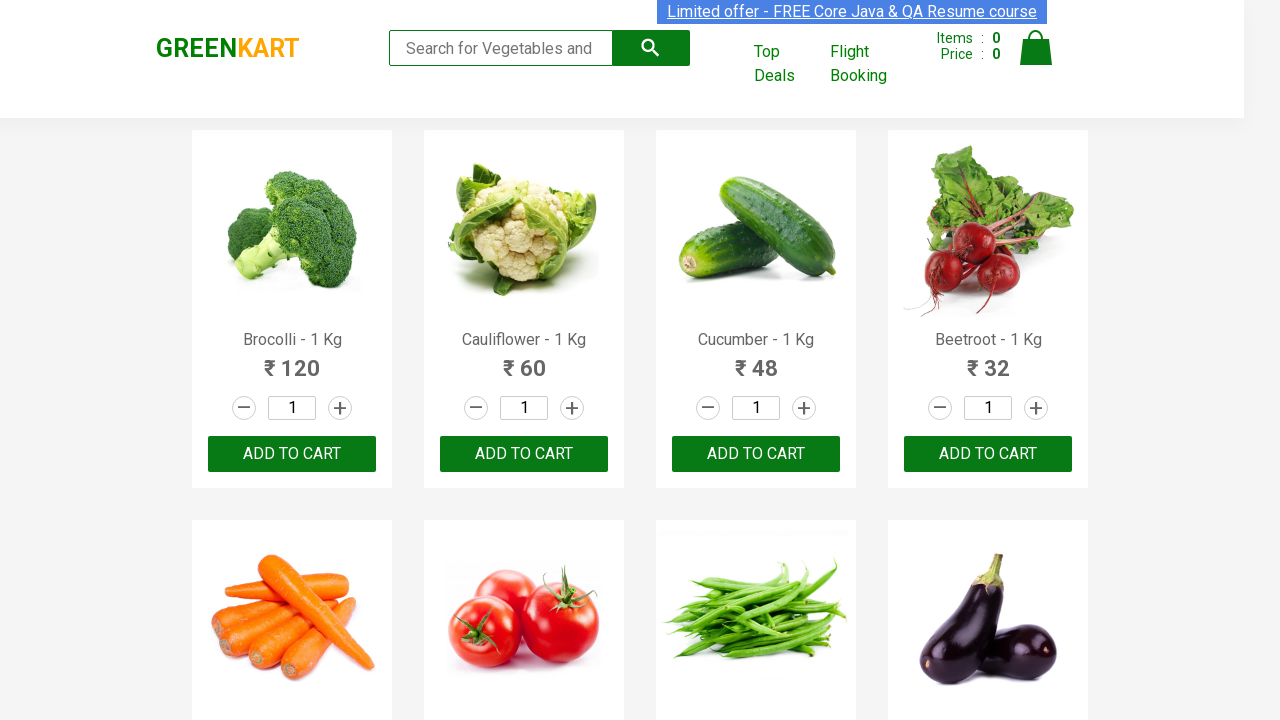

Retrieved all product elements from the page
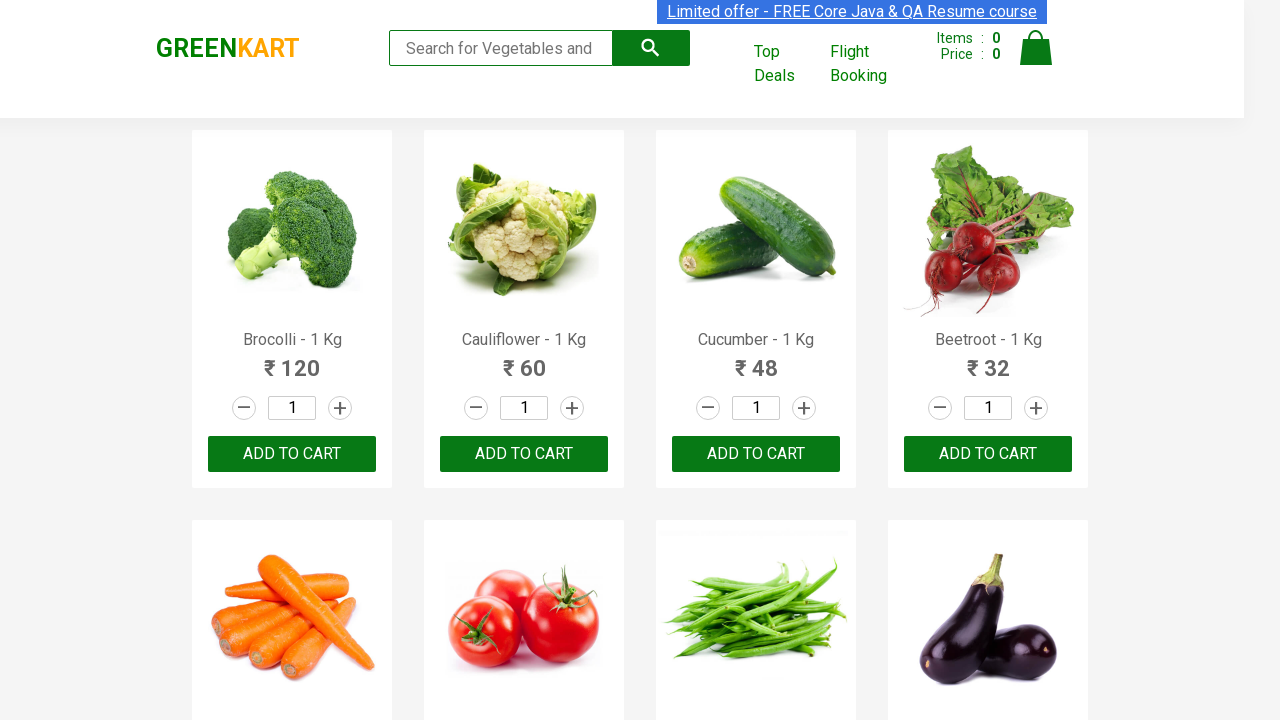

Added Brocolli to cart at (292, 454) on xpath=//div[@class='product-action']/button >> nth=0
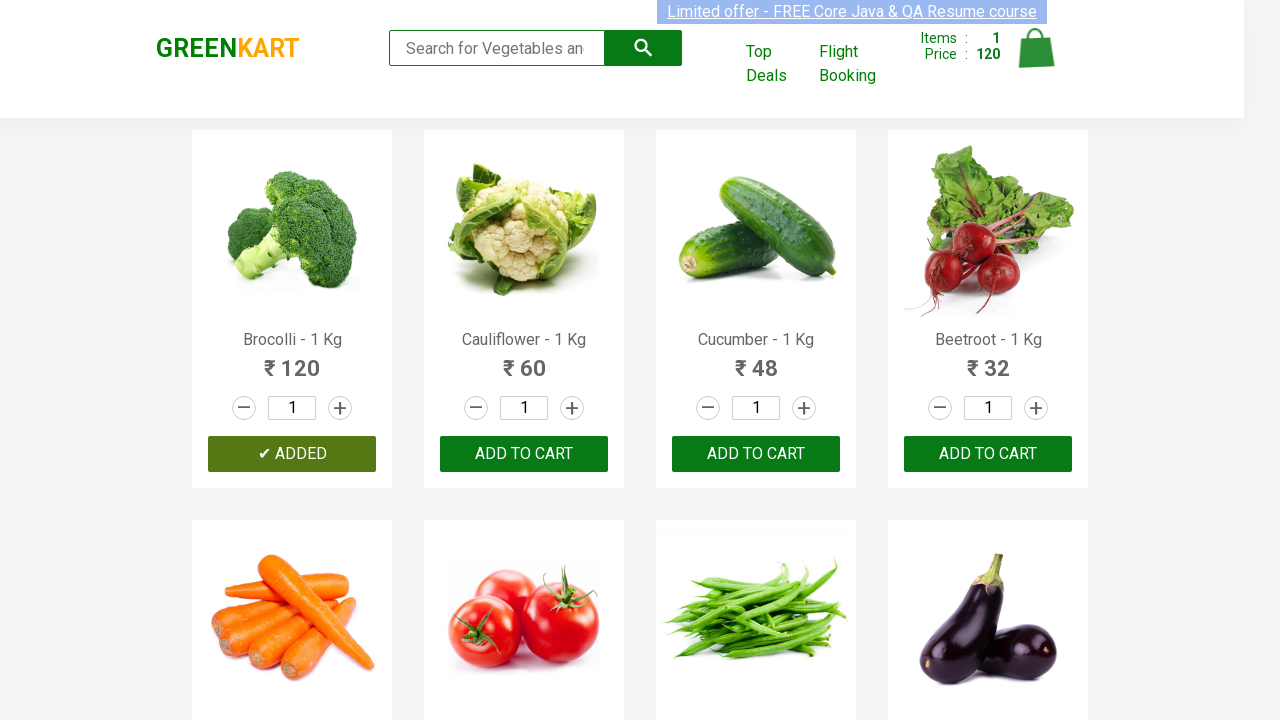

Added Cucumber to cart at (756, 454) on xpath=//div[@class='product-action']/button >> nth=2
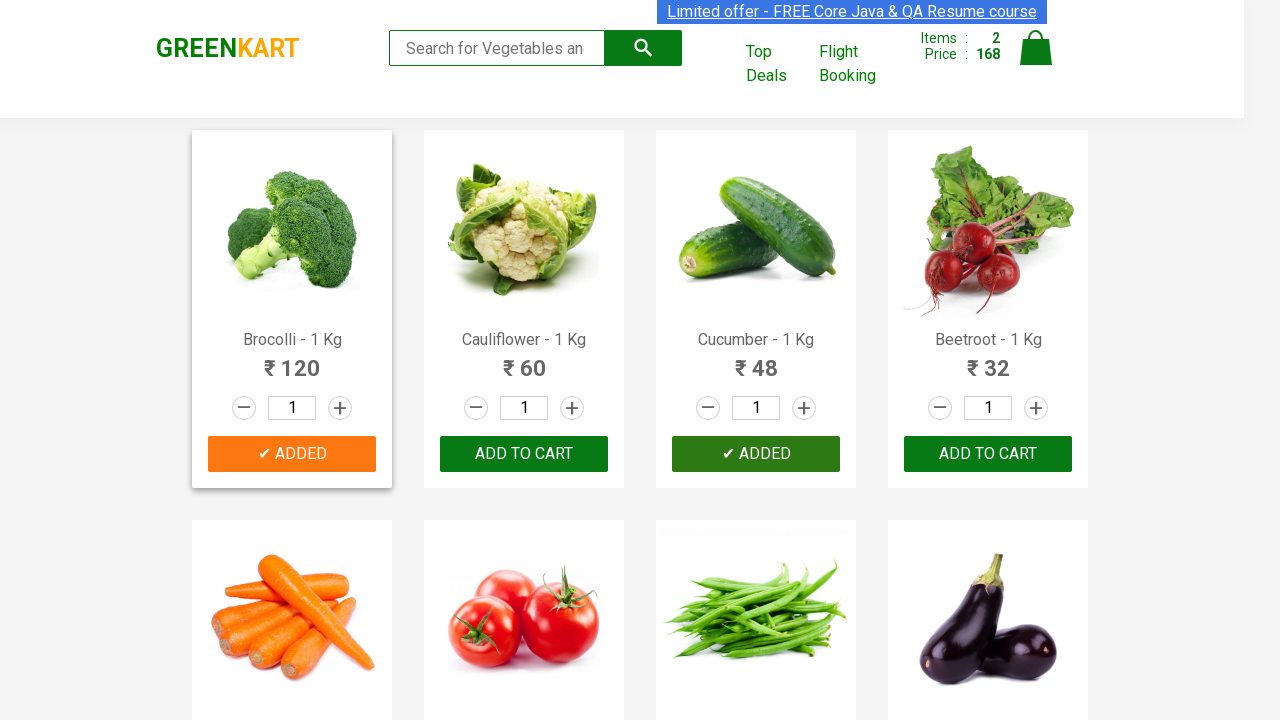

Added Beetroot to cart at (988, 454) on xpath=//div[@class='product-action']/button >> nth=3
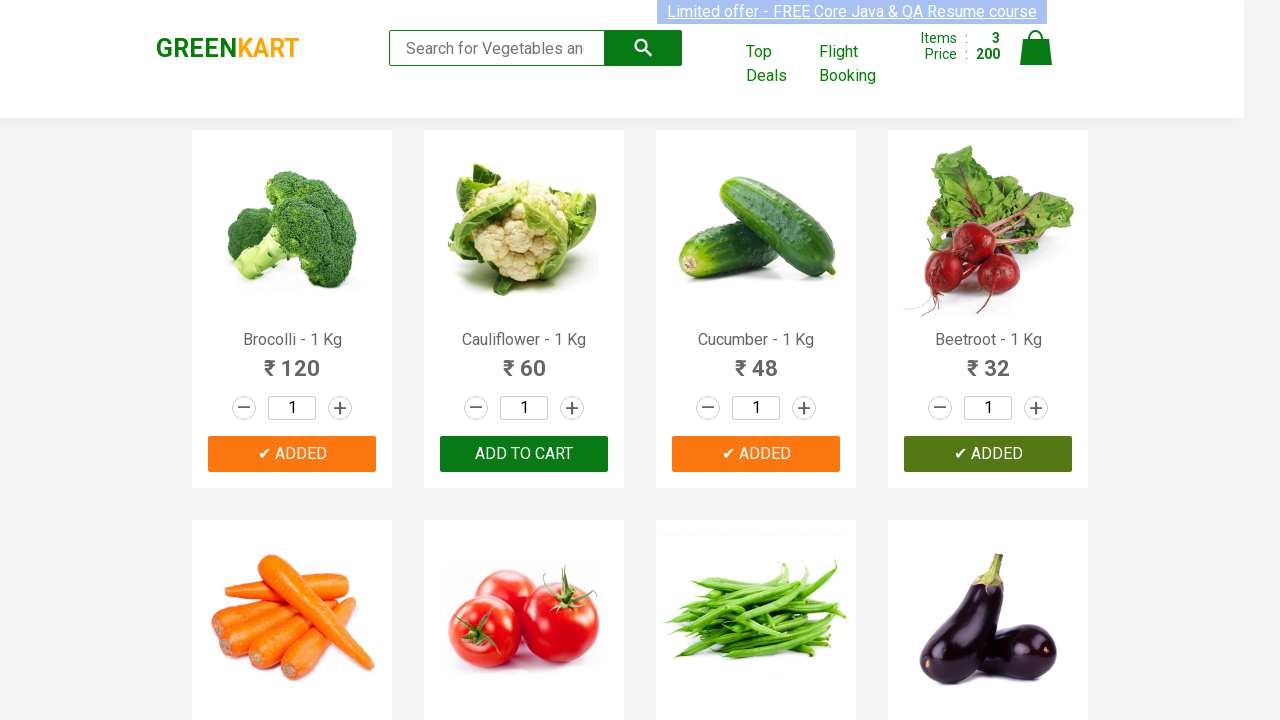

All required items added to cart
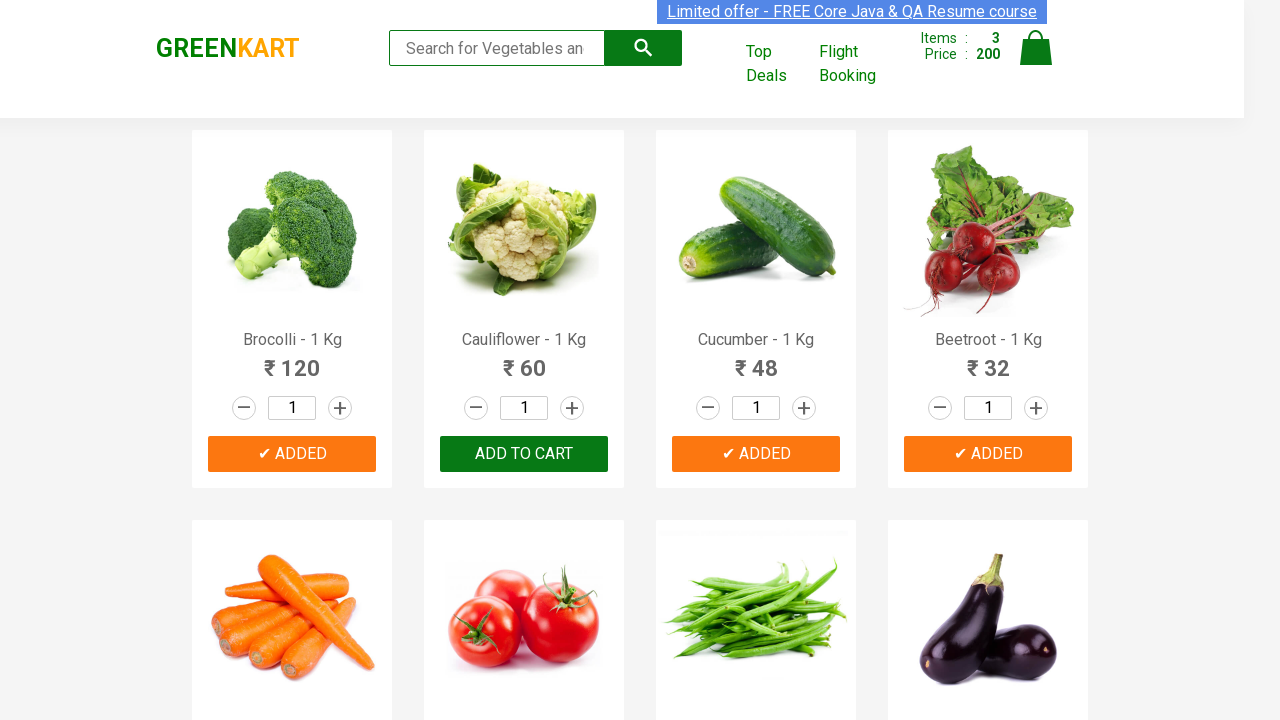

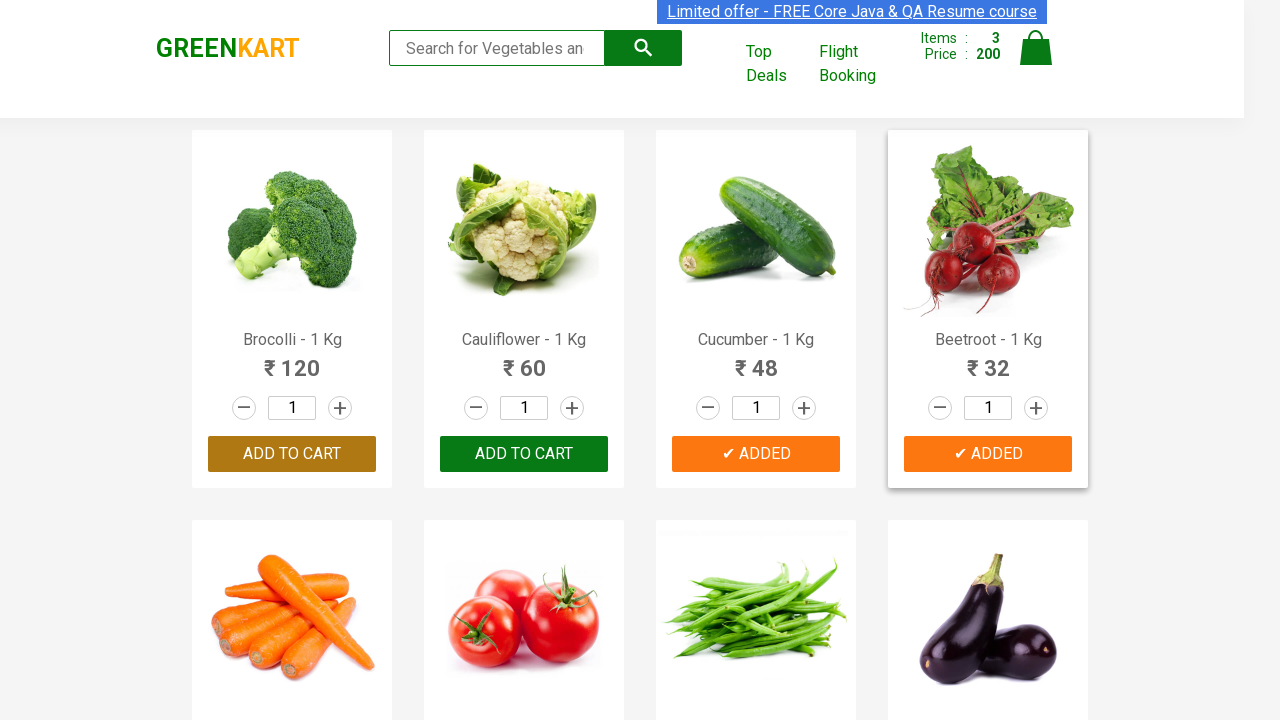